Tests an AJAX form submission by filling in a title and description field, submitting the form, and verifying that a processing message appears.

Starting URL: https://www.lambdatest.com/selenium-playground/ajax-form-submit-demo

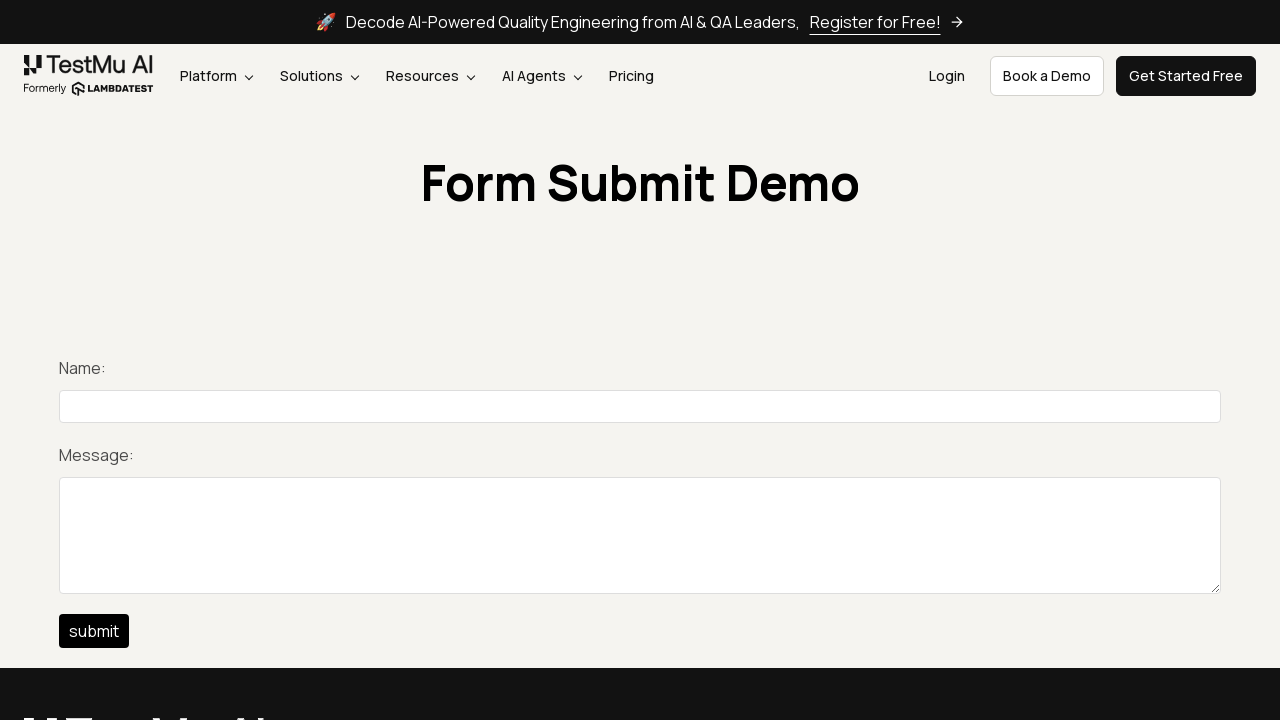

Filled title field with 'Pytest Tutorial' on #title
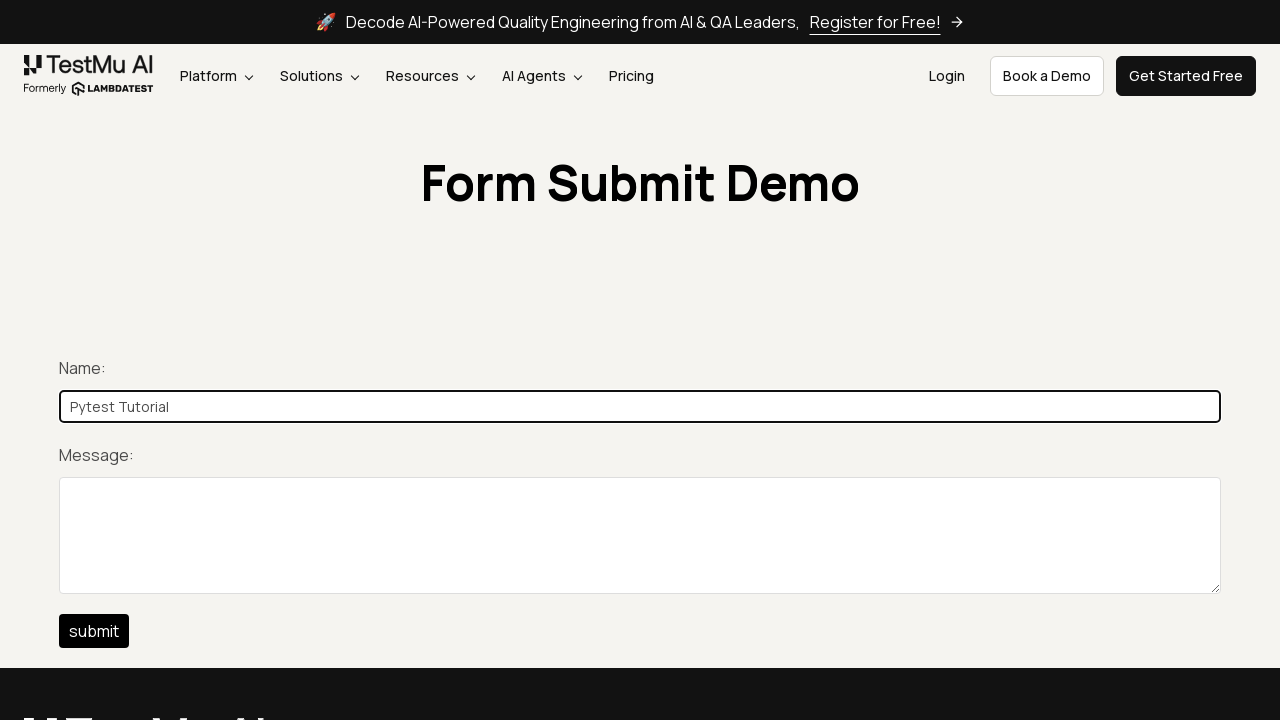

Filled description field with 'LambdaTest Selenium Playground' on #description
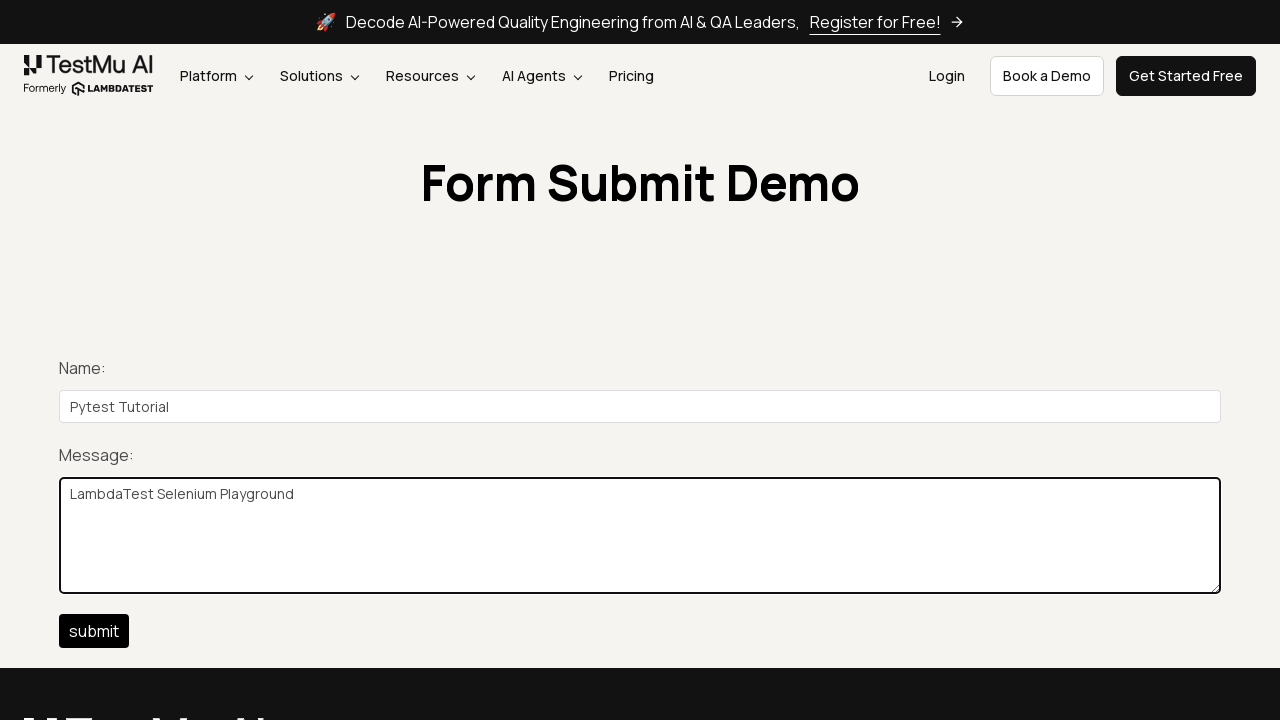

Clicked the submit button to submit AJAX form at (94, 631) on #btn-submit
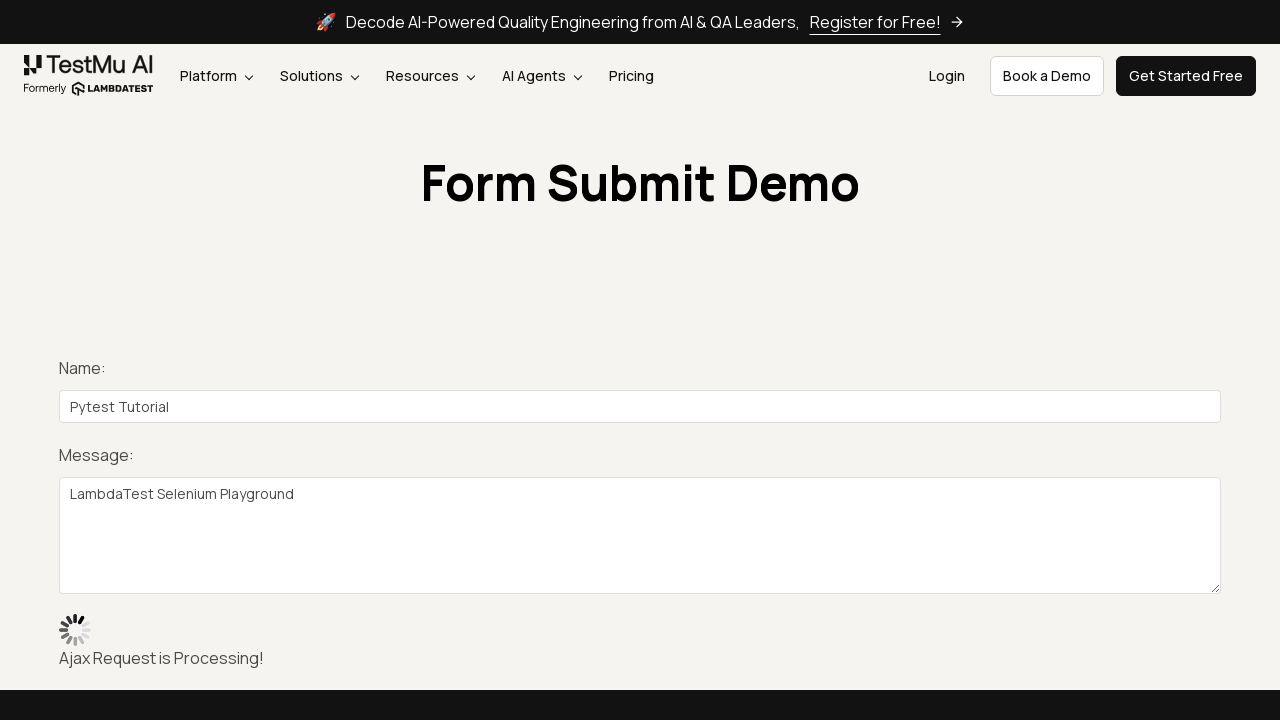

Processing message element appeared after form submission
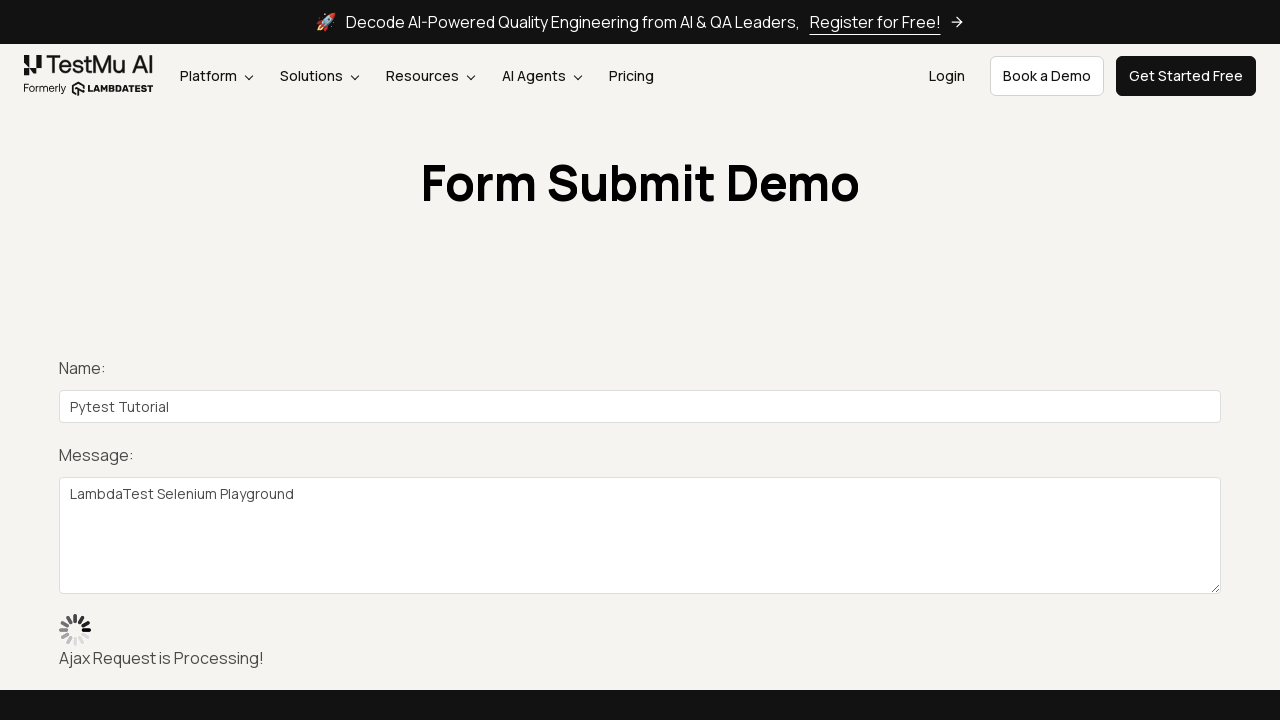

Retrieved text content from processing message element
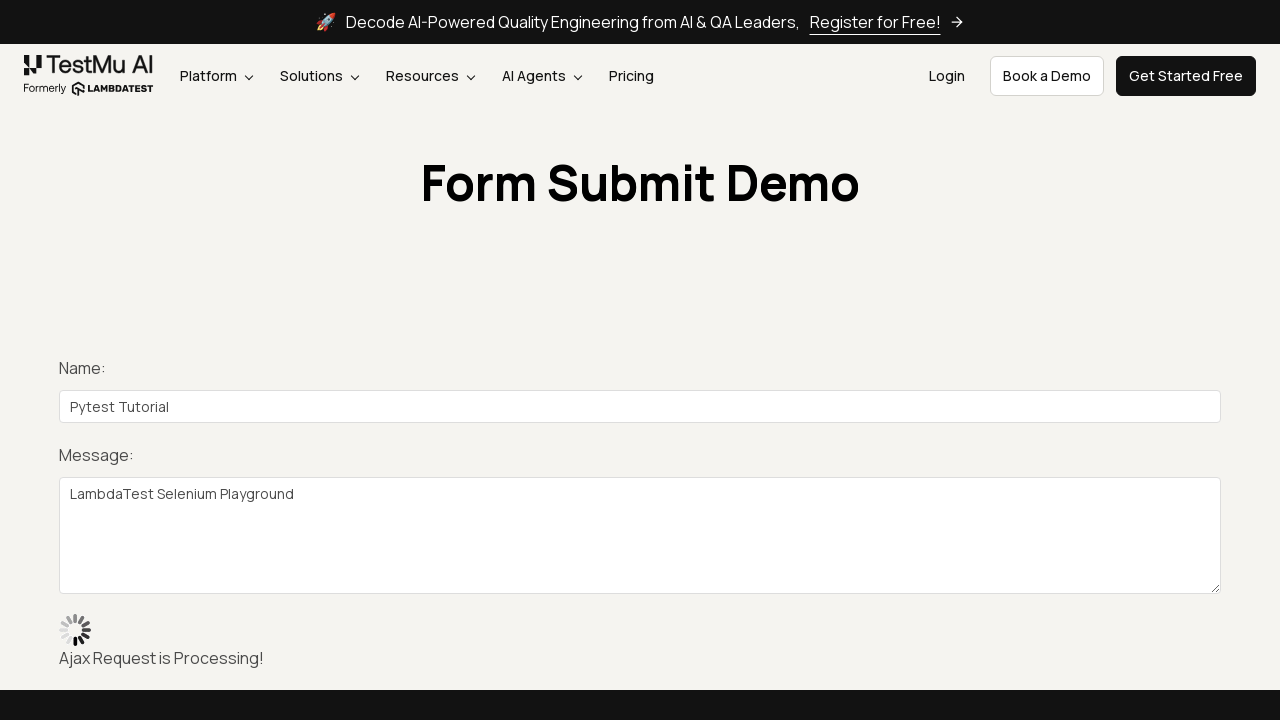

Verified that 'Processing' text is present in the message
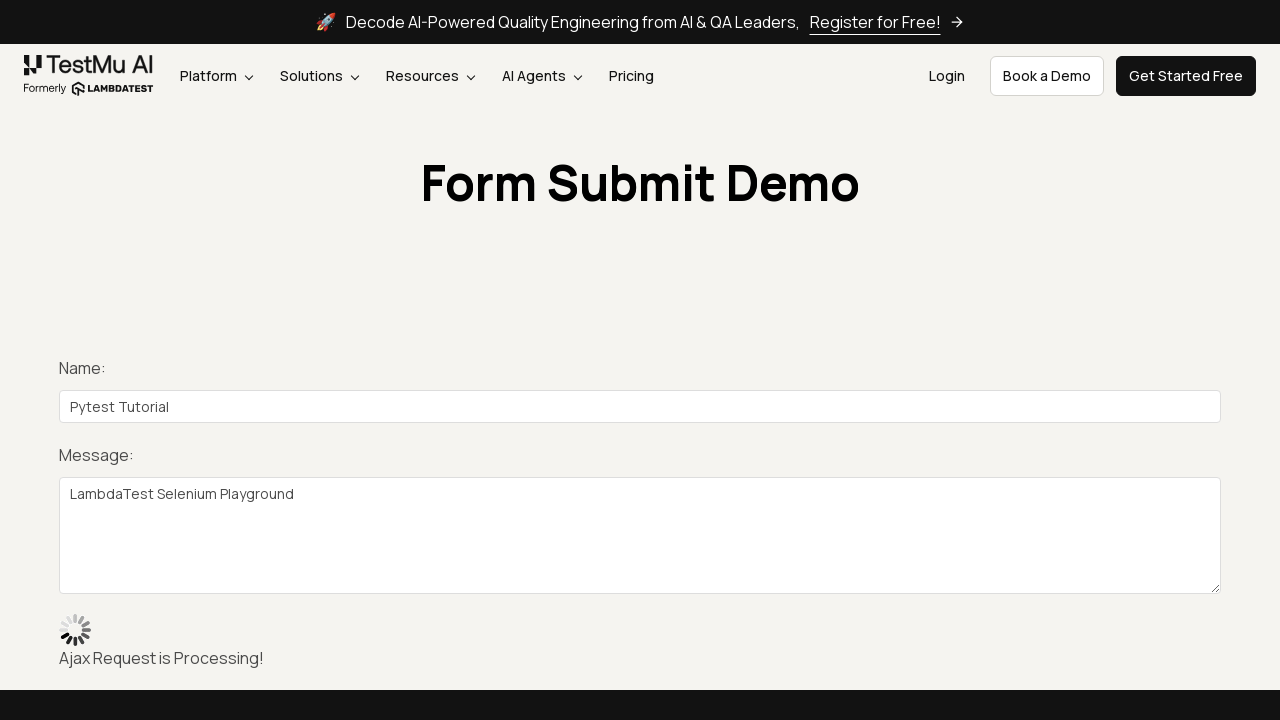

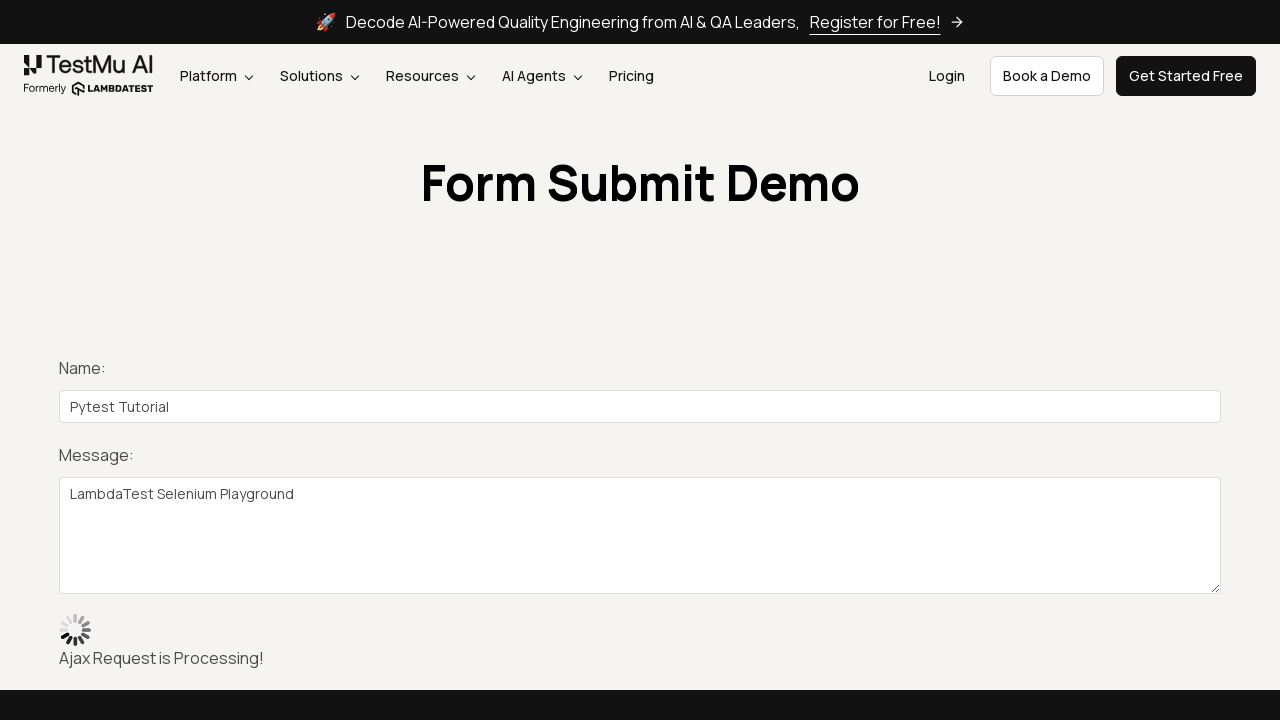